Launches the Tata Motors website and verifies the page loads successfully

Starting URL: https://www.tatamotors.com/

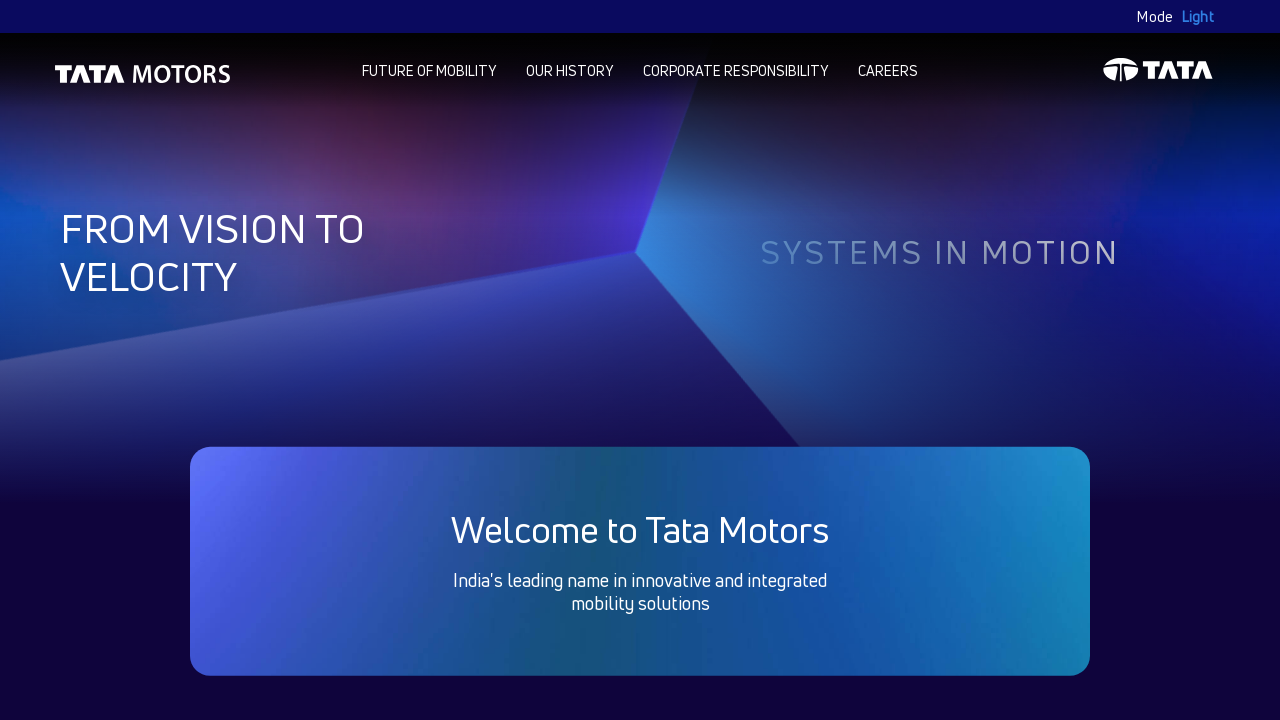

Waited for page DOM content to load
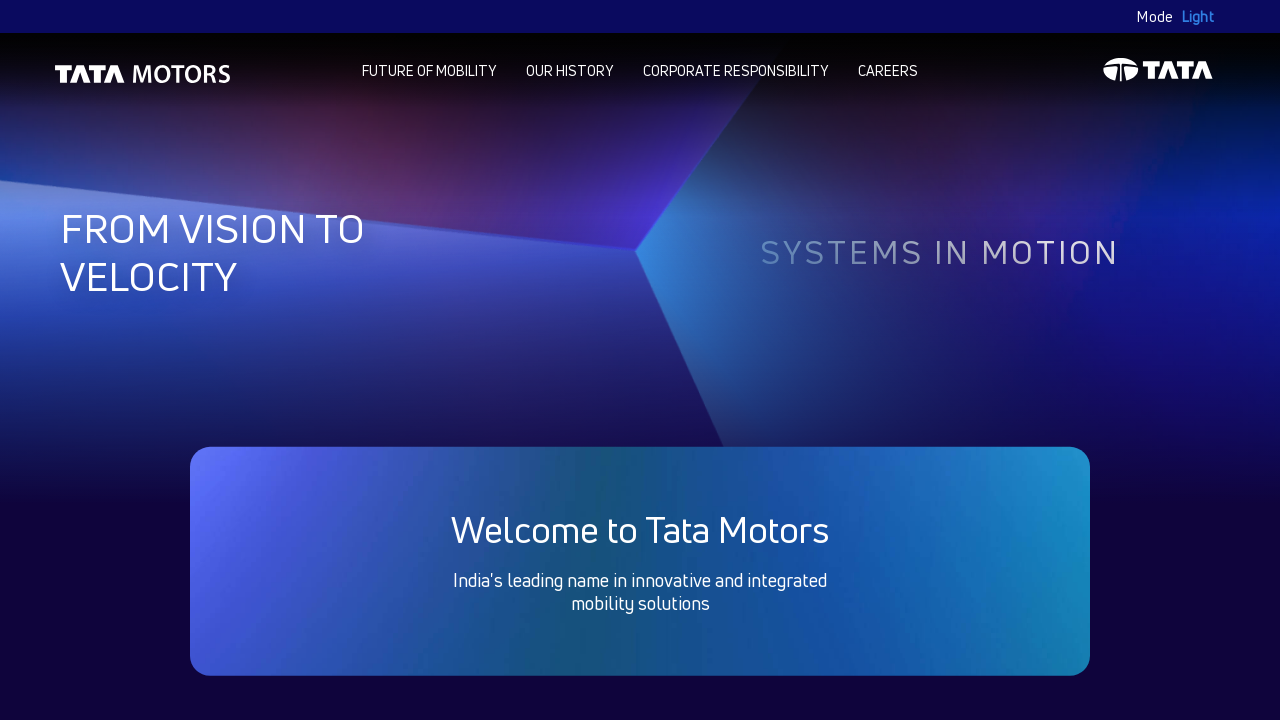

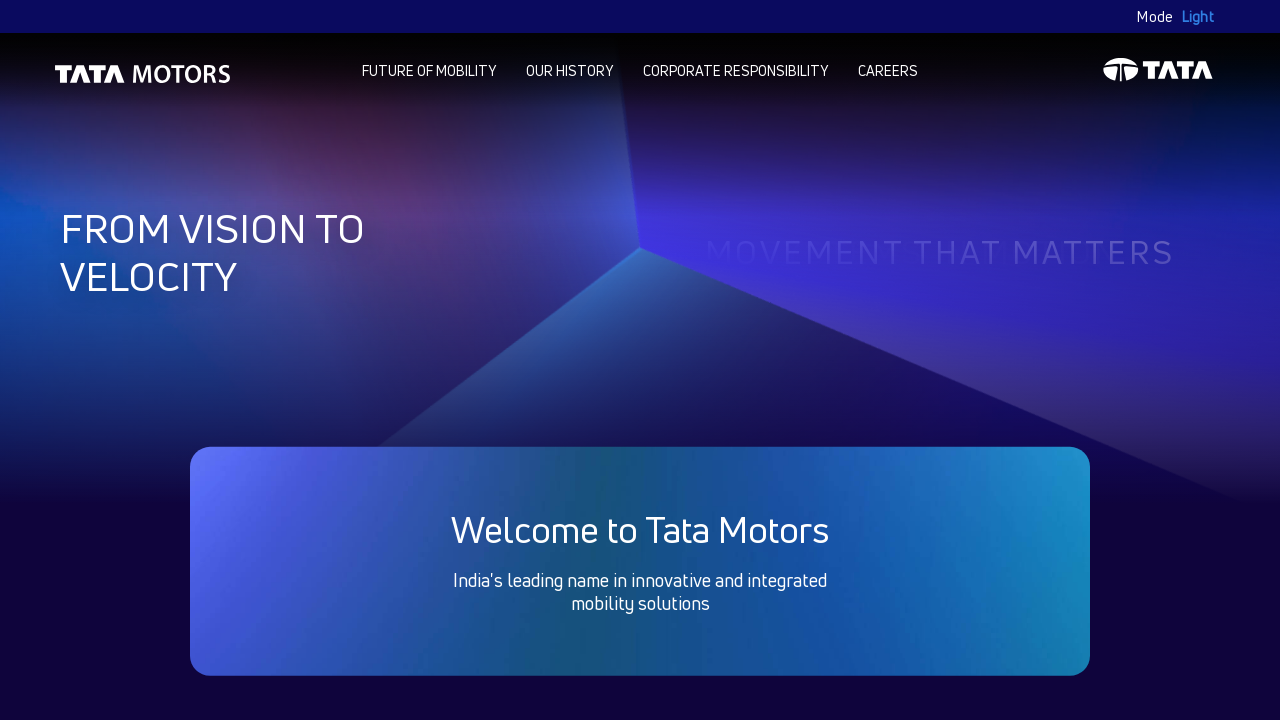